Tests various form controls including checkboxes, radio buttons, and show/hide functionality on an automation practice page

Starting URL: https://rahulshettyacademy.com/AutomationPractice/

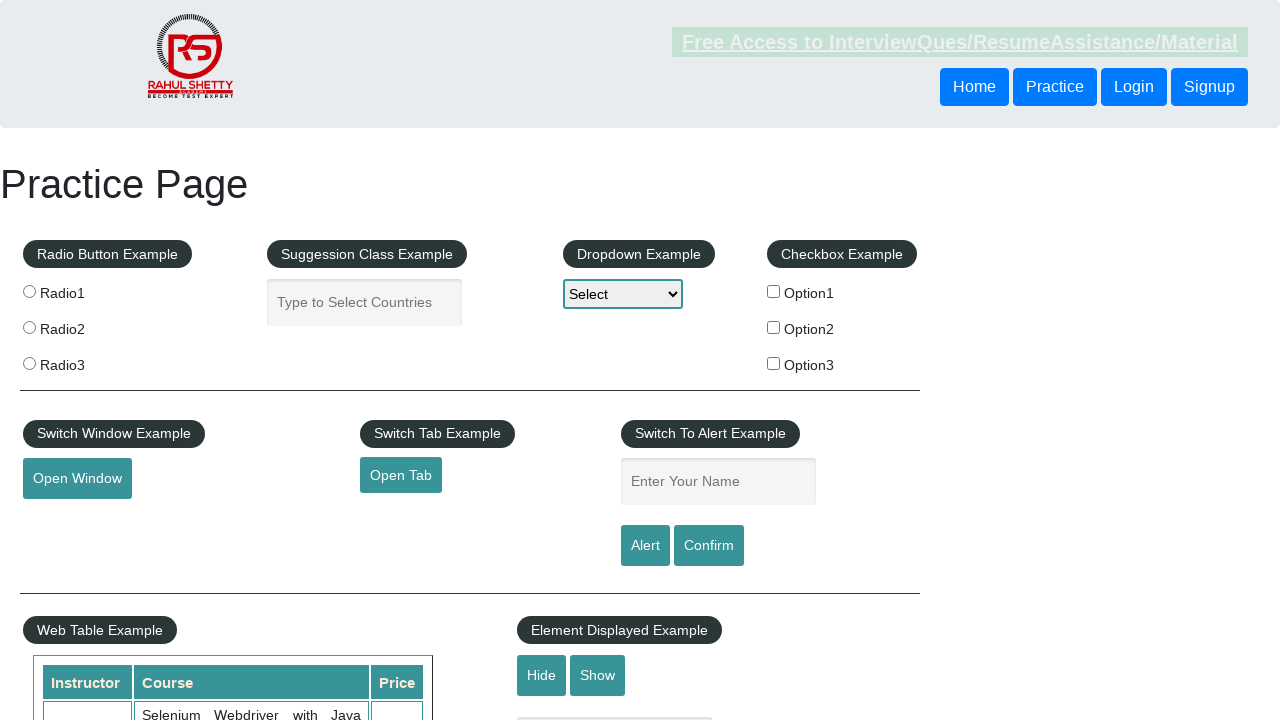

Located all checkbox elements on the page
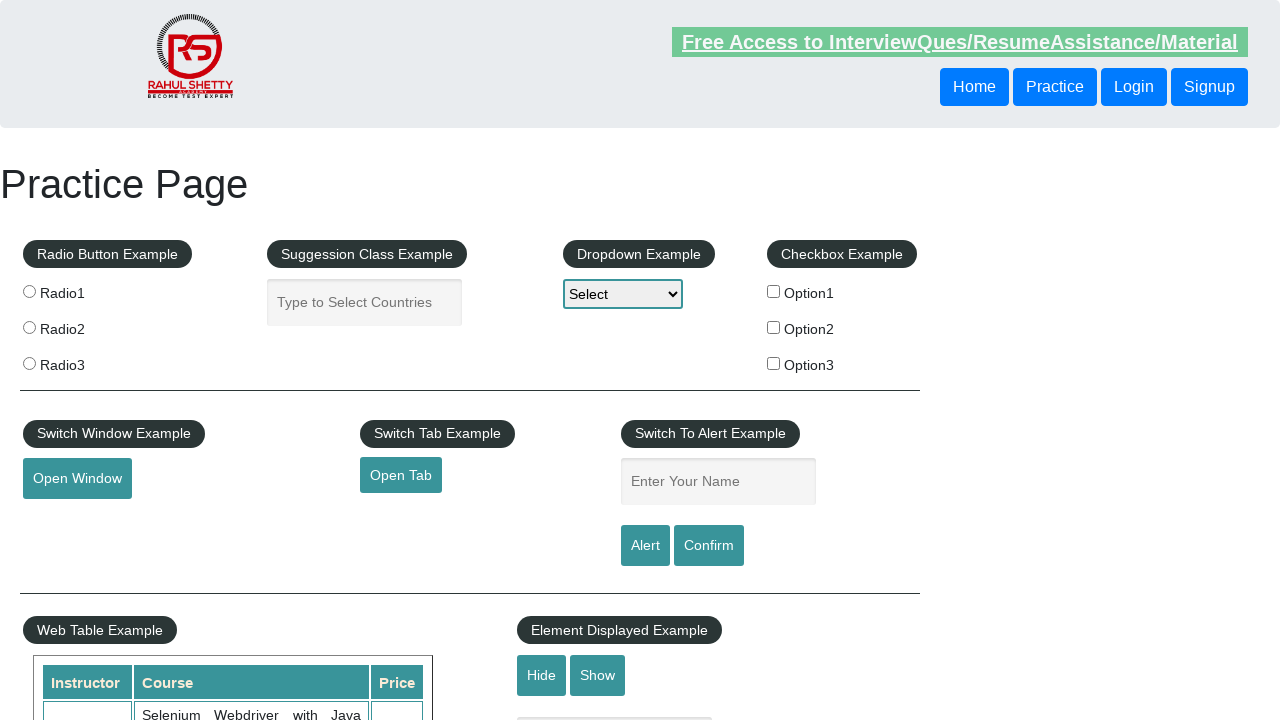

Inspected checkbox 1
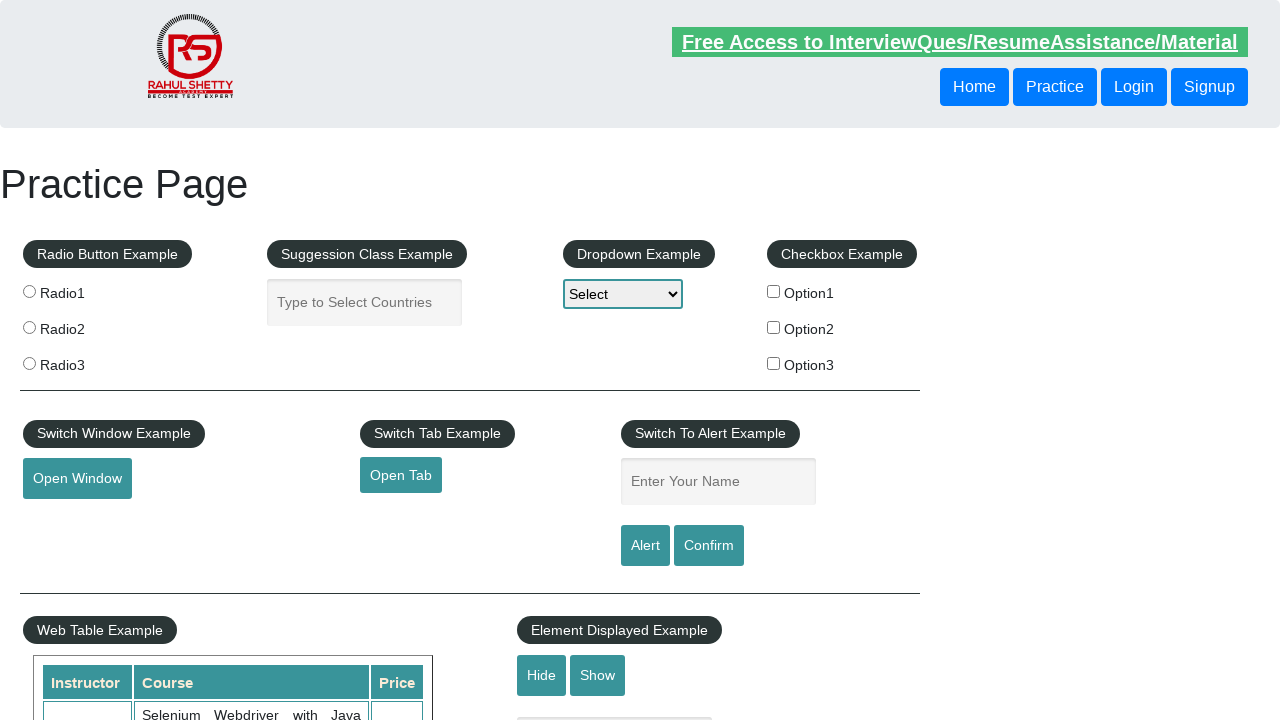

Inspected checkbox 2
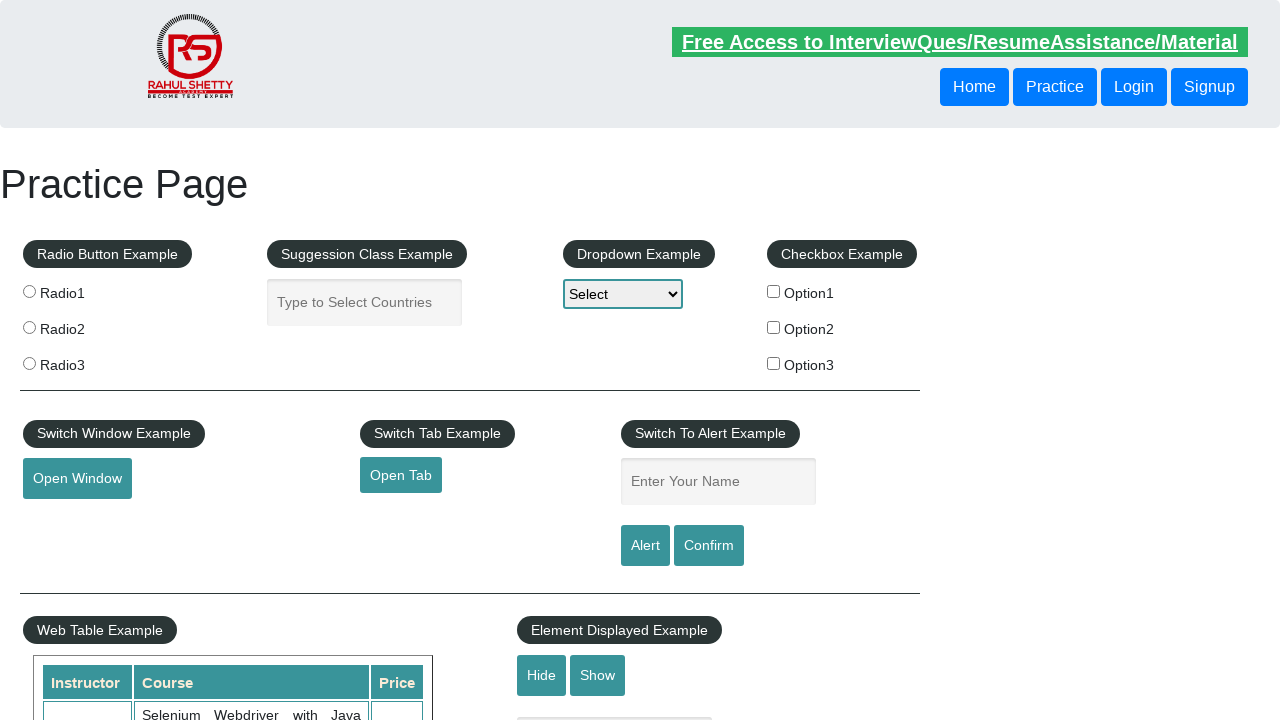

Clicked checkbox with value 'option2' at (774, 327) on xpath=//input[@type='checkbox'] >> nth=1
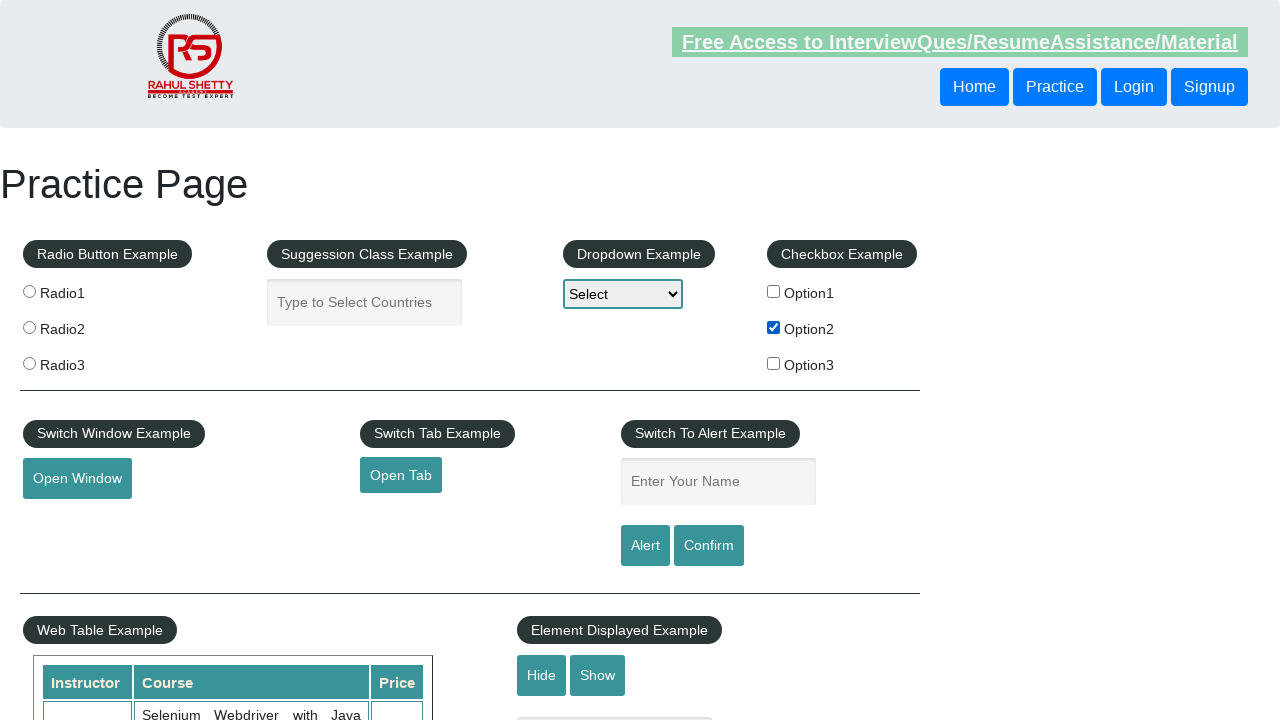

Located all radio button elements
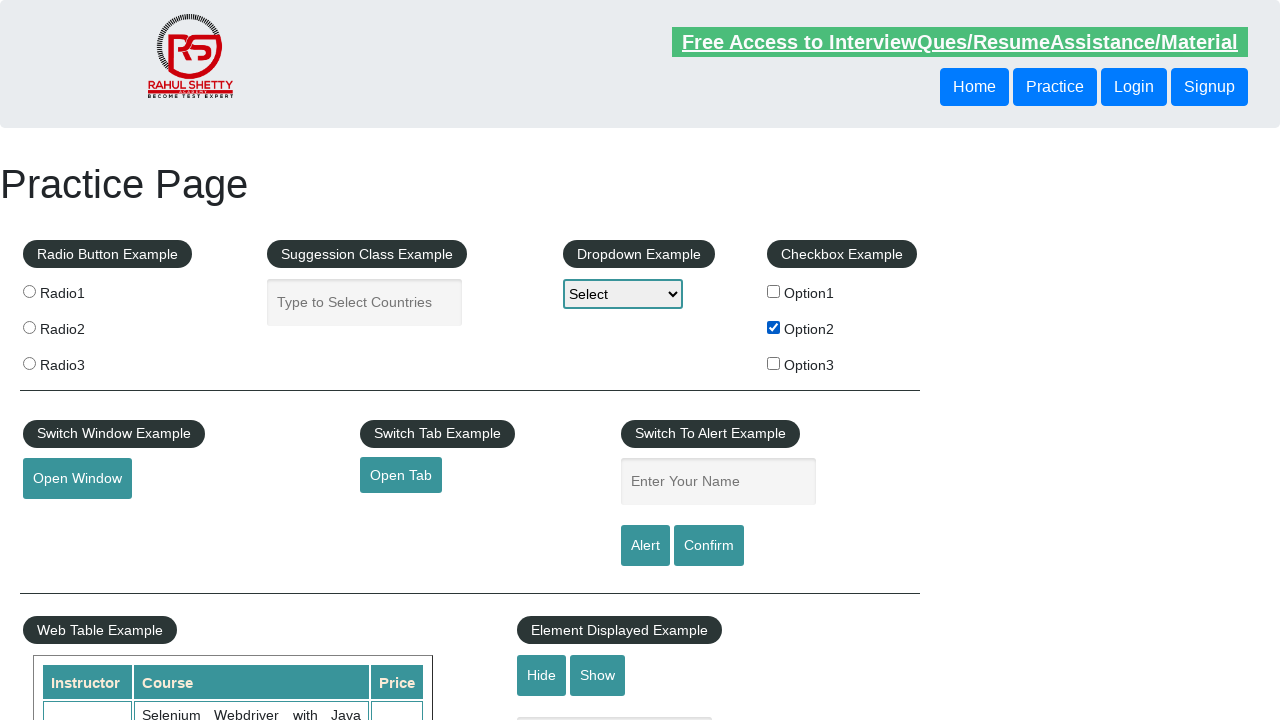

Clicked the second radio button at (29, 327) on input[name='radioButton'] >> nth=1
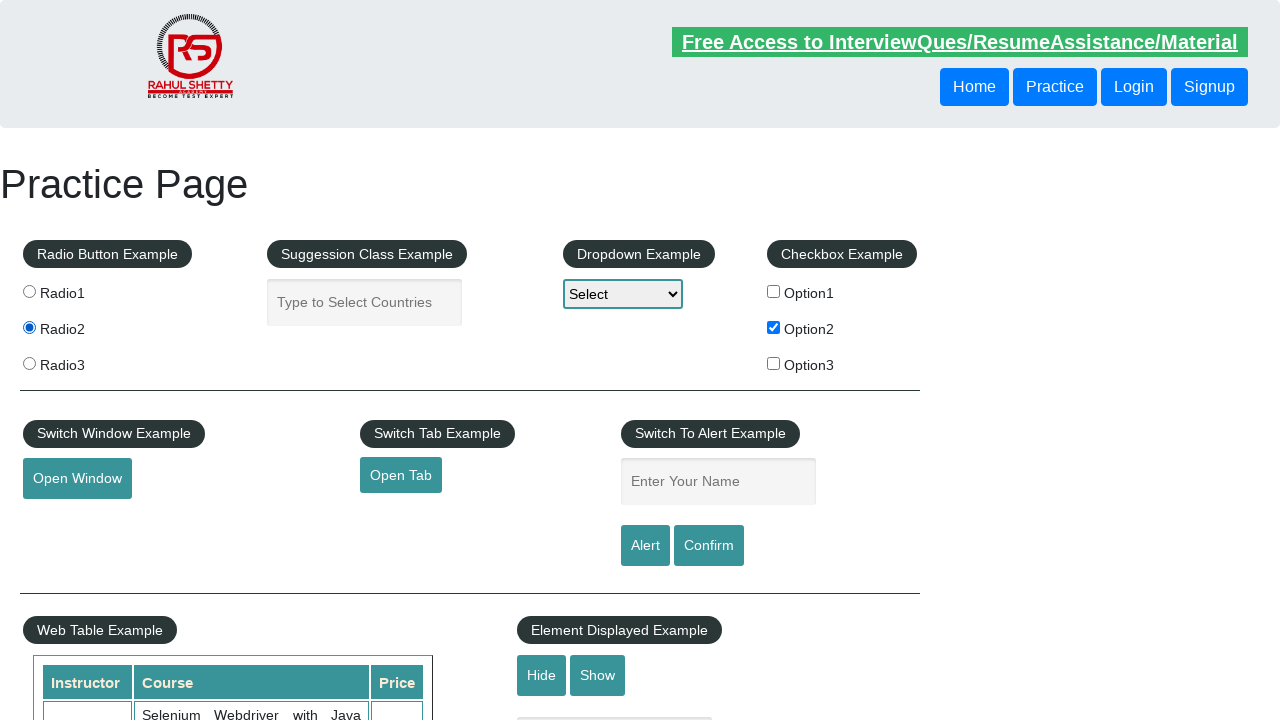

Located the display text element
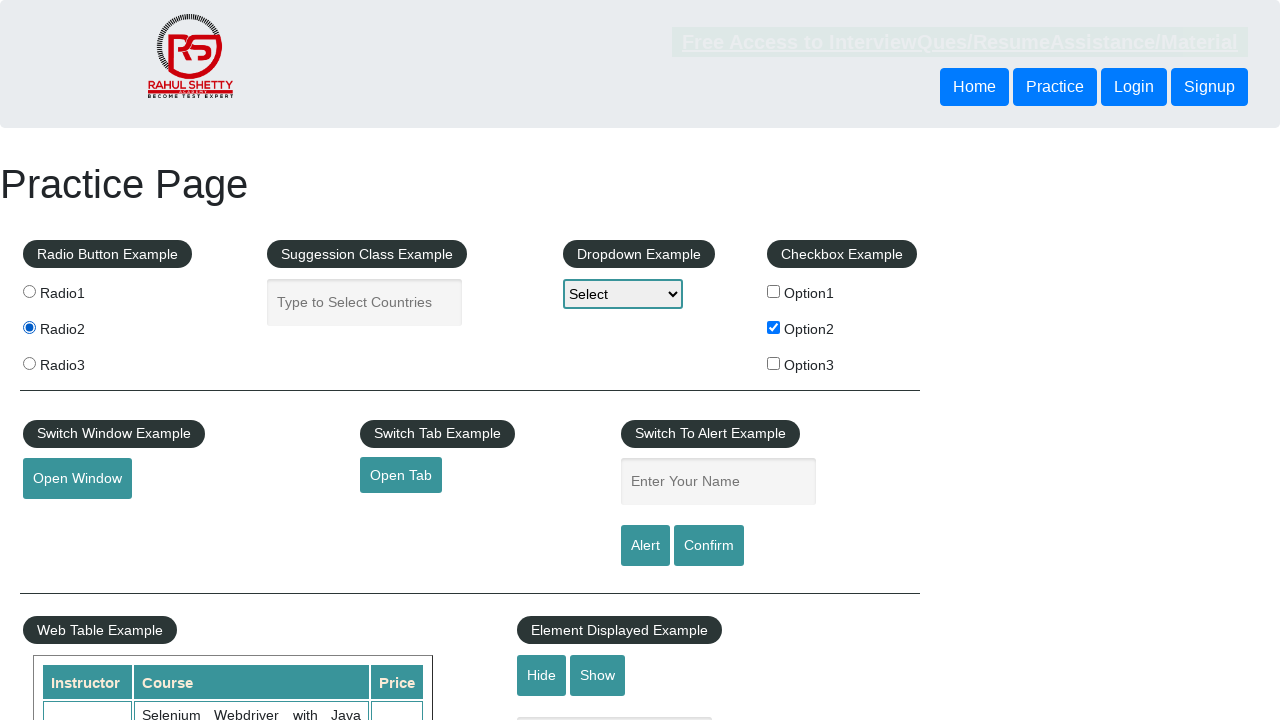

Verified that text is visible
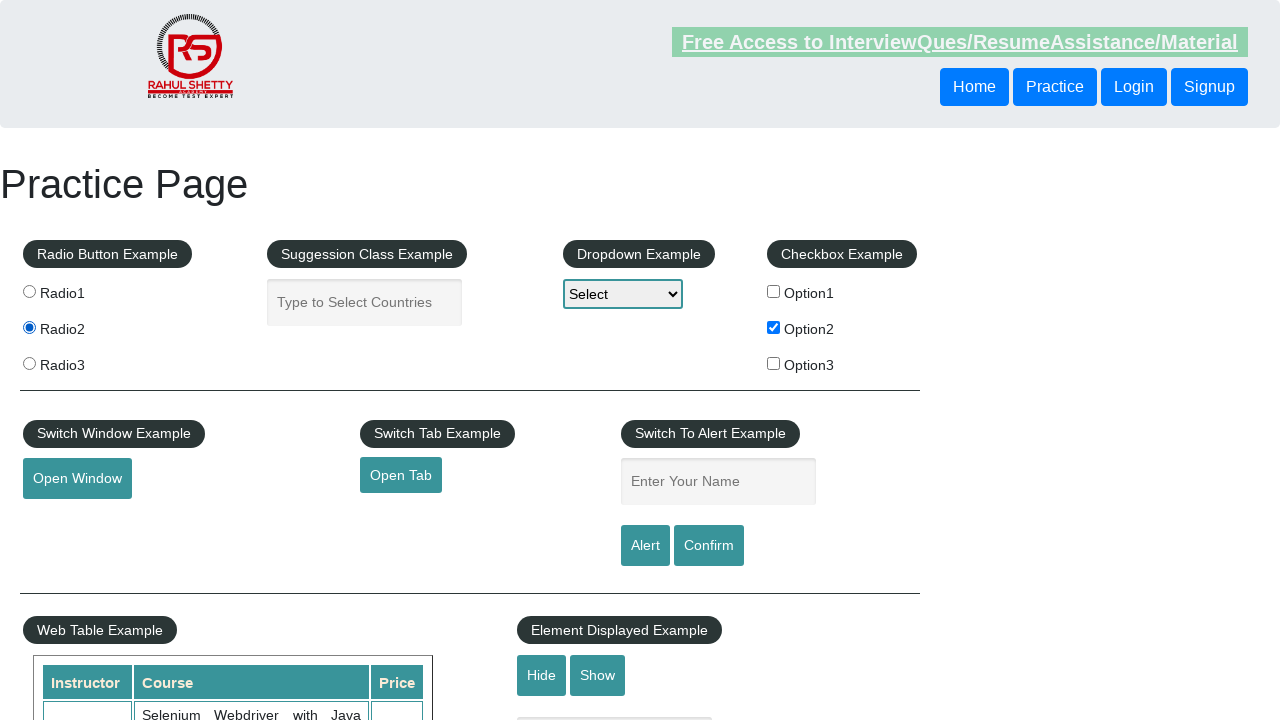

Clicked the hide text button at (542, 675) on #hide-textbox
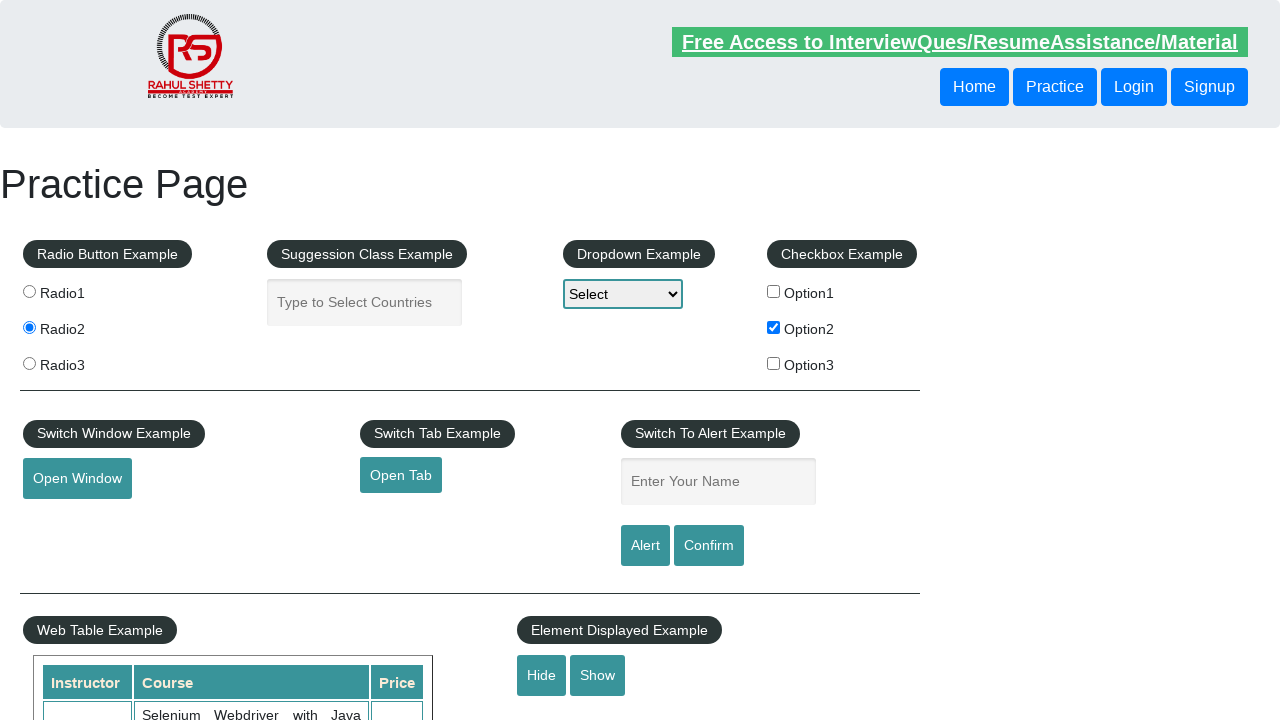

Verified that text is now hidden
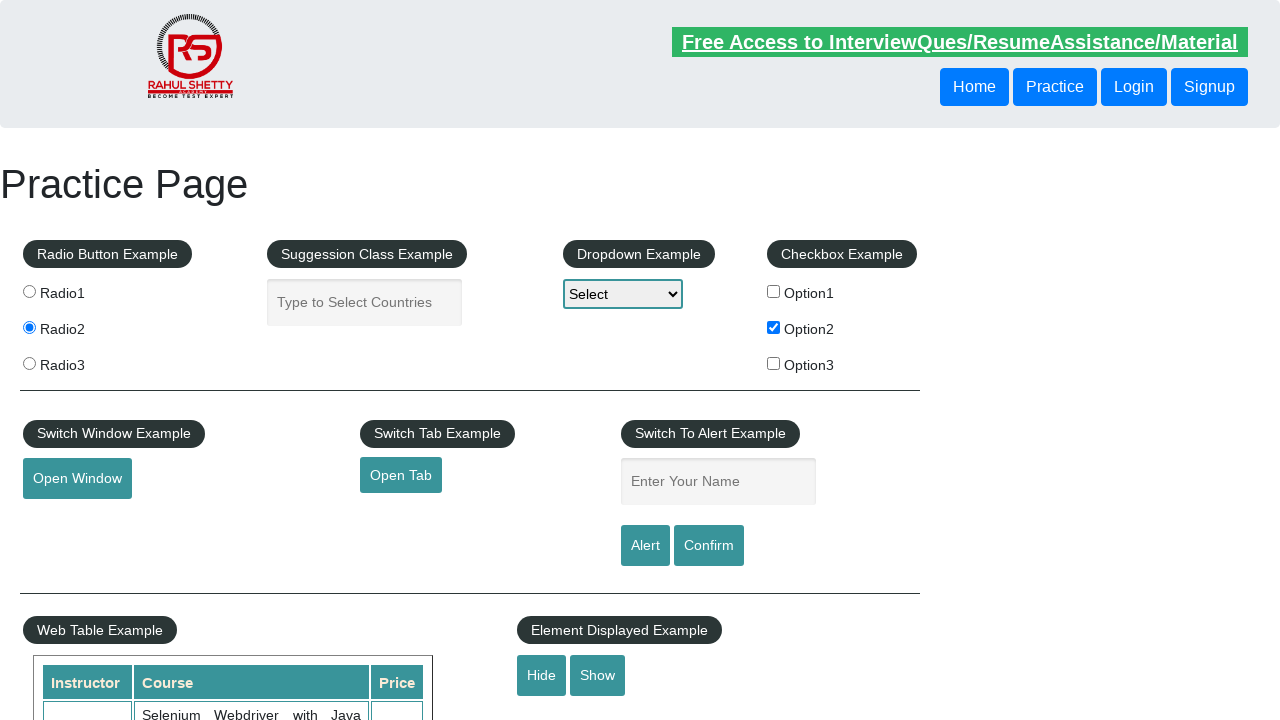

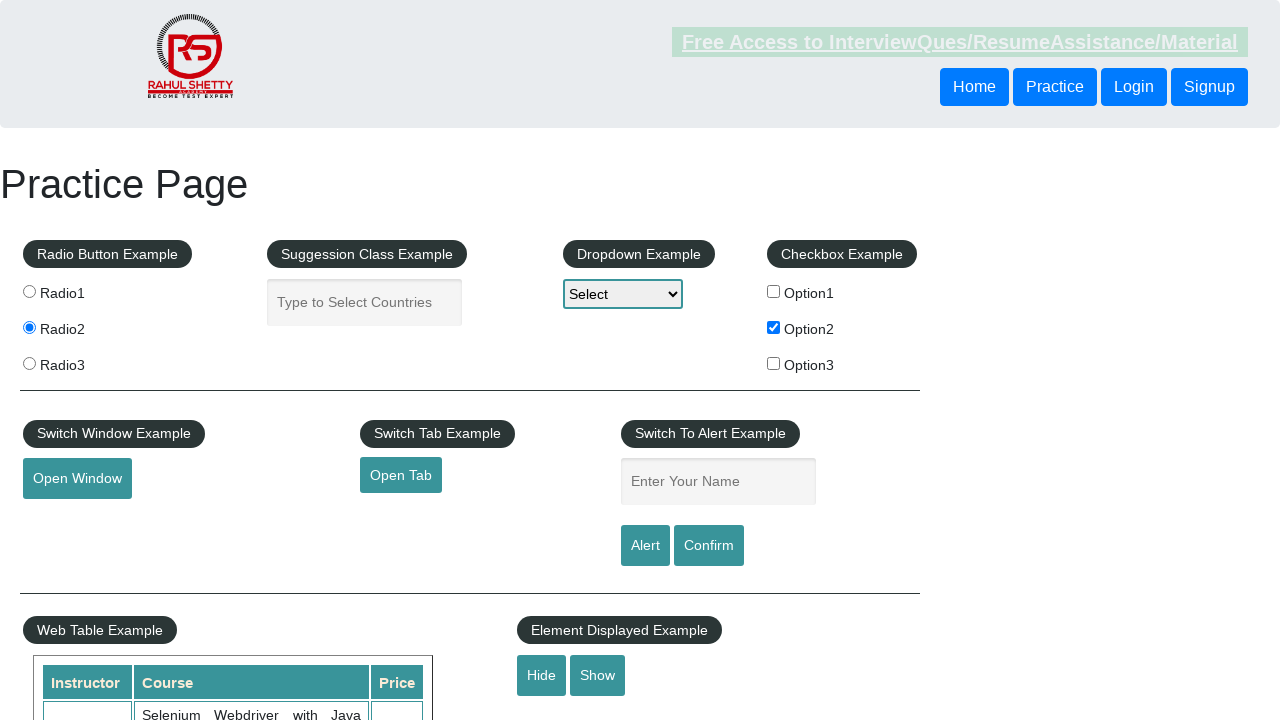